Navigates to the Mynavi job search website and waits for the page to load. The script appears to be a starting point for job search automation but only performs the initial page load.

Starting URL: https://tenshoku.mynavi.jp/

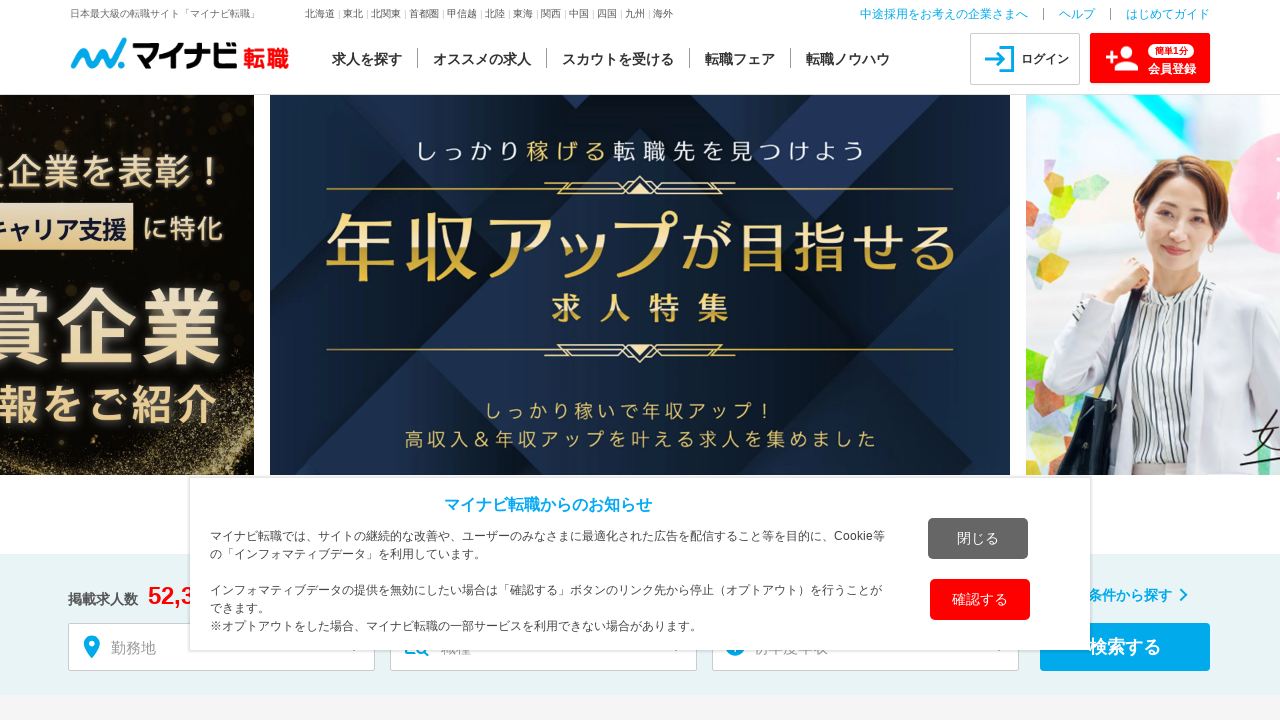

Navigated to Mynavi job search website
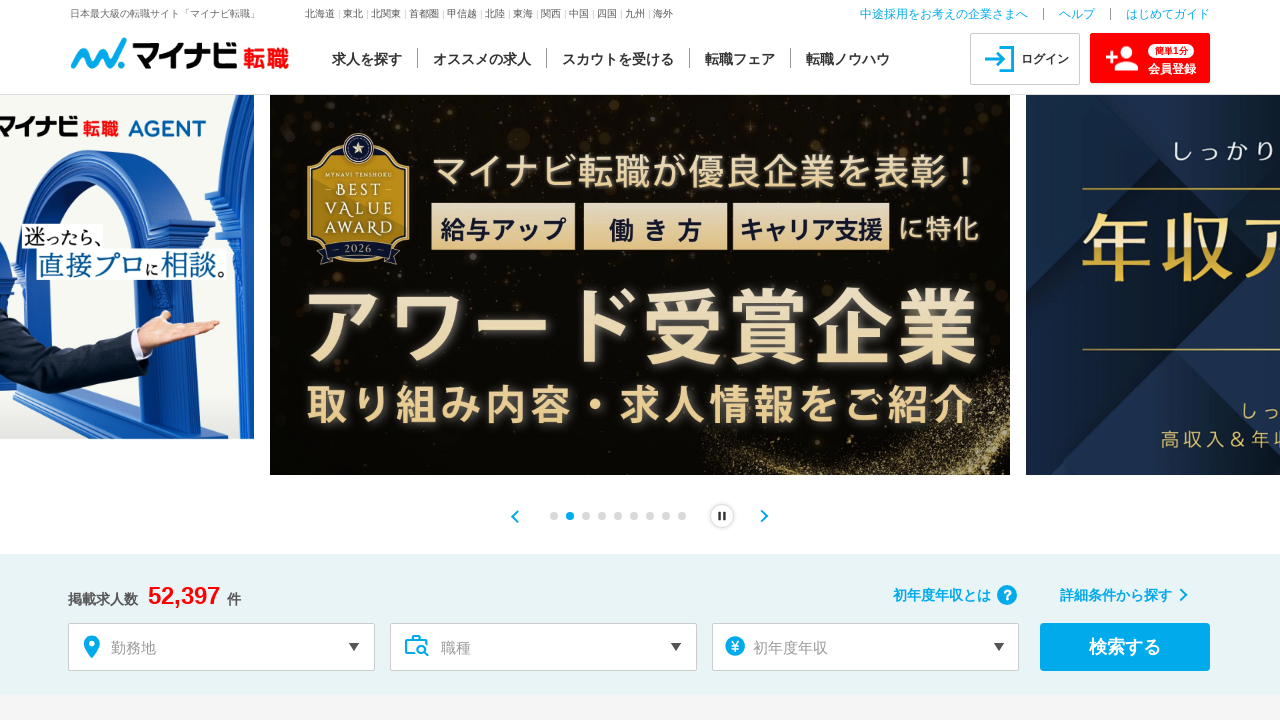

Waited for page to fully load (networkidle state)
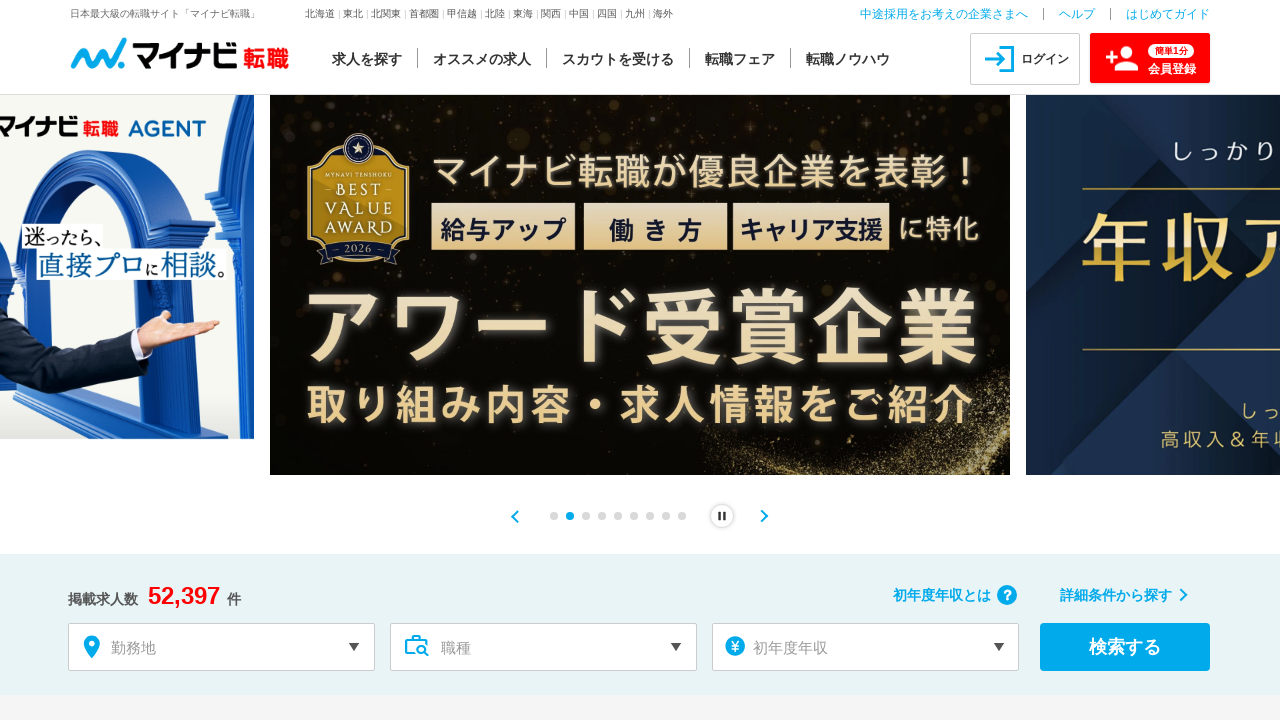

Main content is visible on job search site
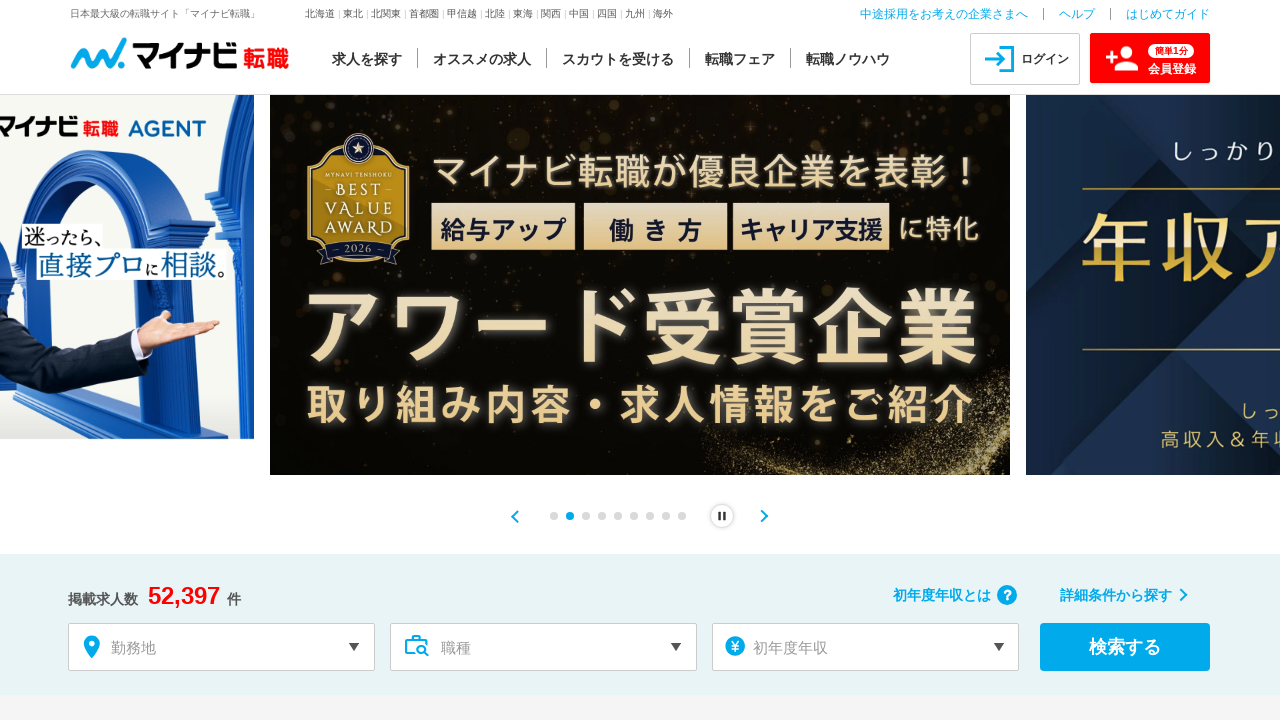

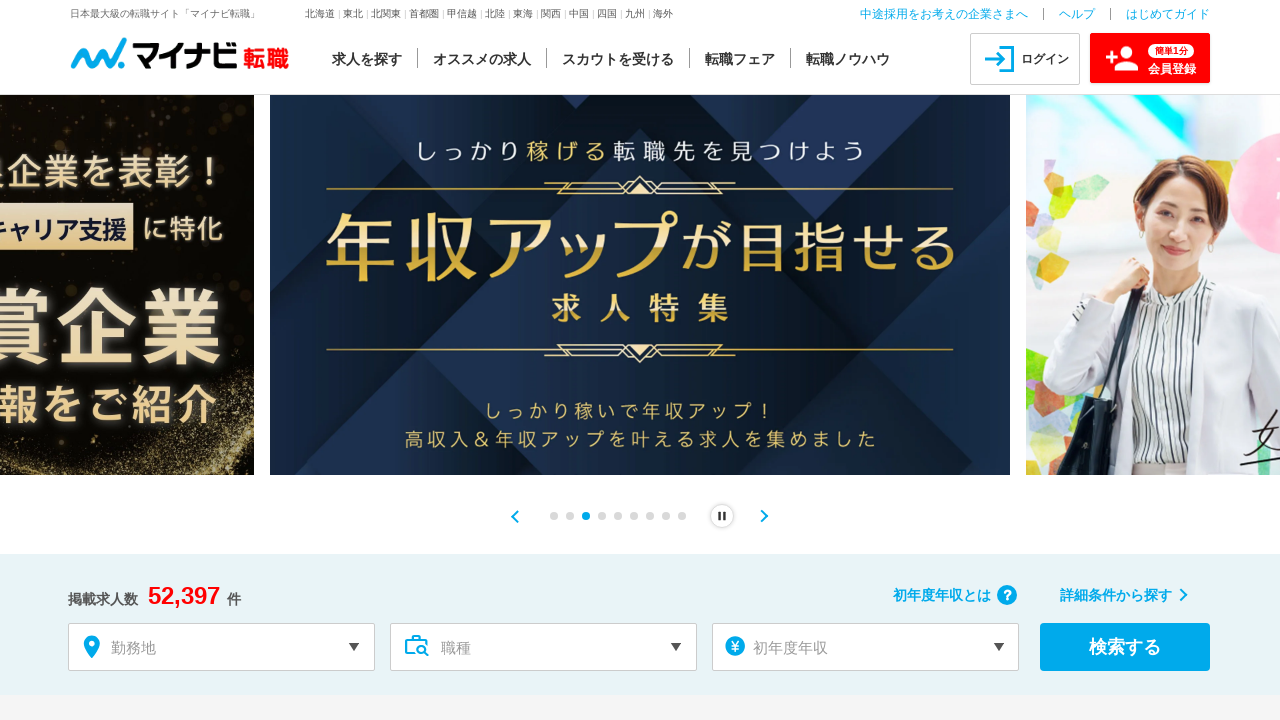